Tests dynamic controls functionality by toggling checkbox visibility - clicks a button to hide a checkbox, waits for it to disappear, clicks the button again to show it, then clicks the checkbox to select it.

Starting URL: https://v1.training-support.net/selenium/dynamic-controls

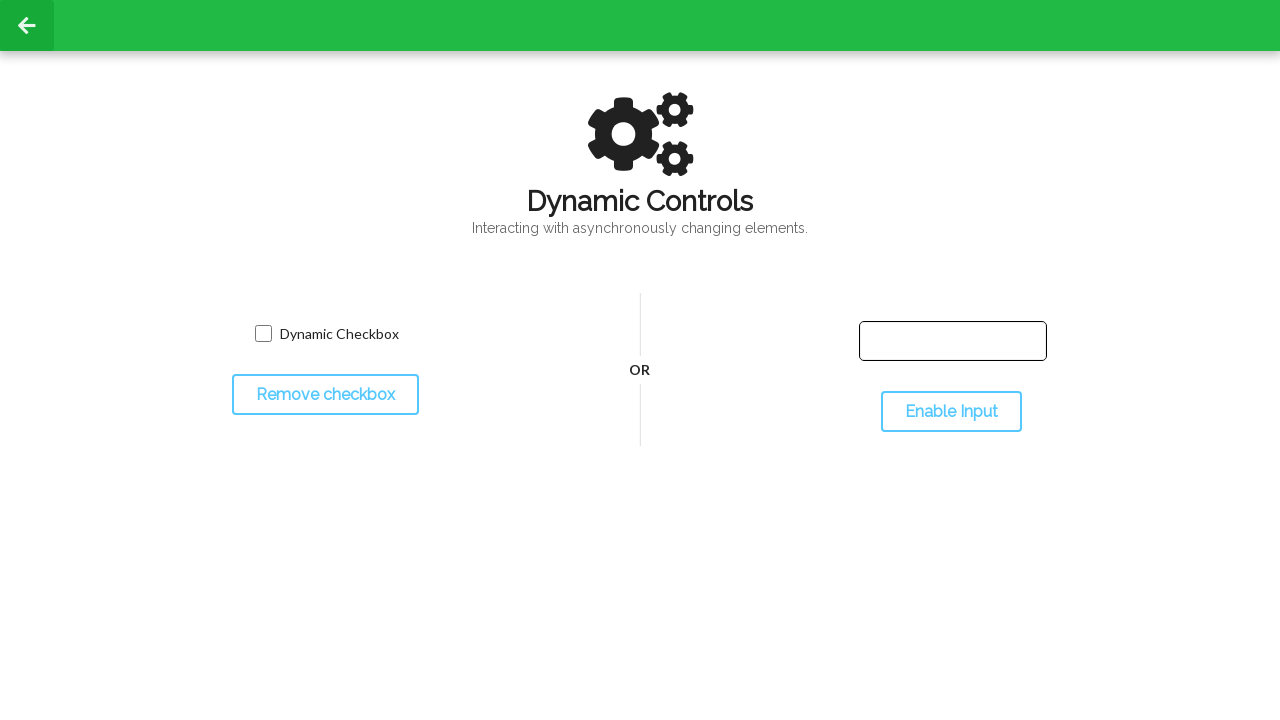

Clicked toggle button to hide checkbox at (325, 395) on #toggleCheckbox
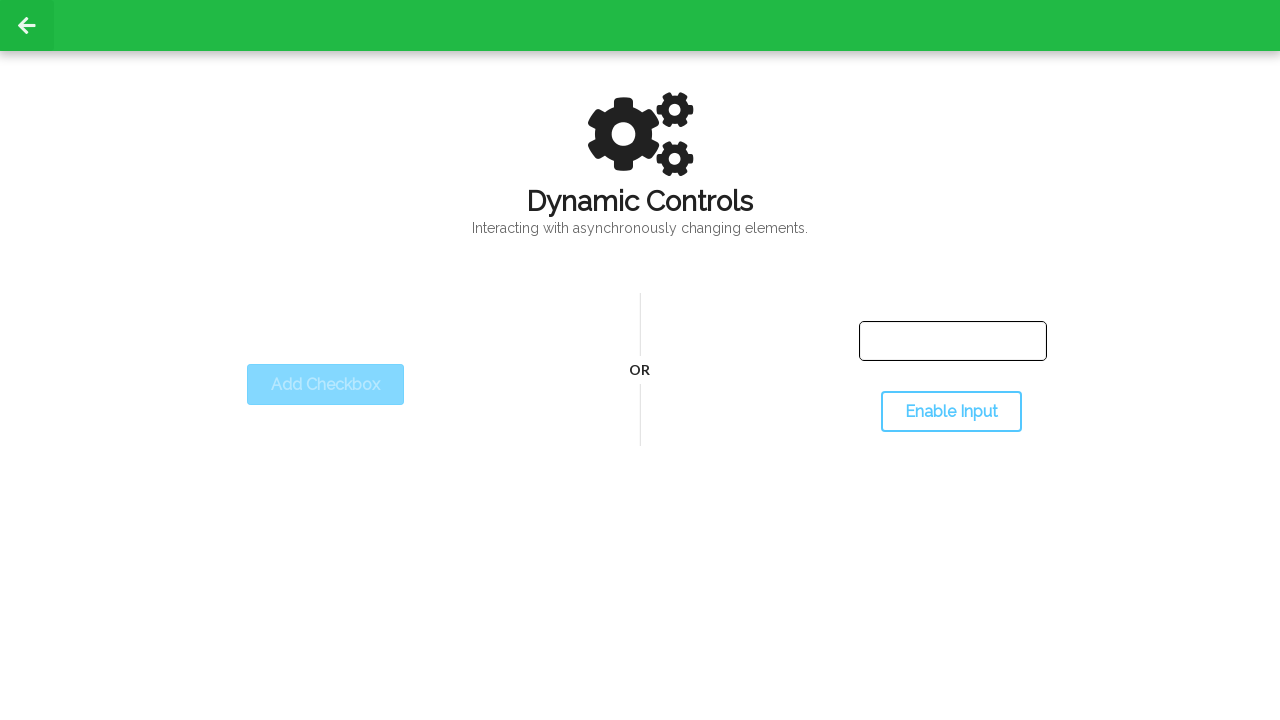

Checkbox became hidden
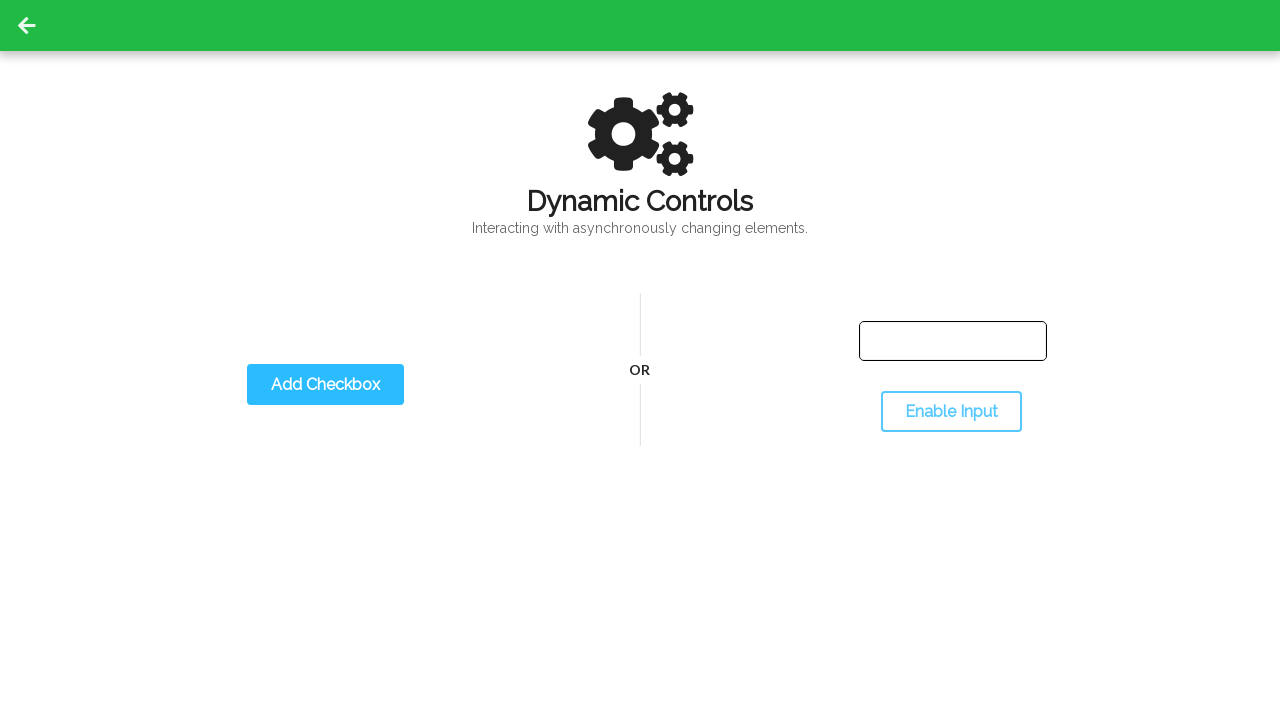

Clicked toggle button to show checkbox again at (325, 385) on #toggleCheckbox
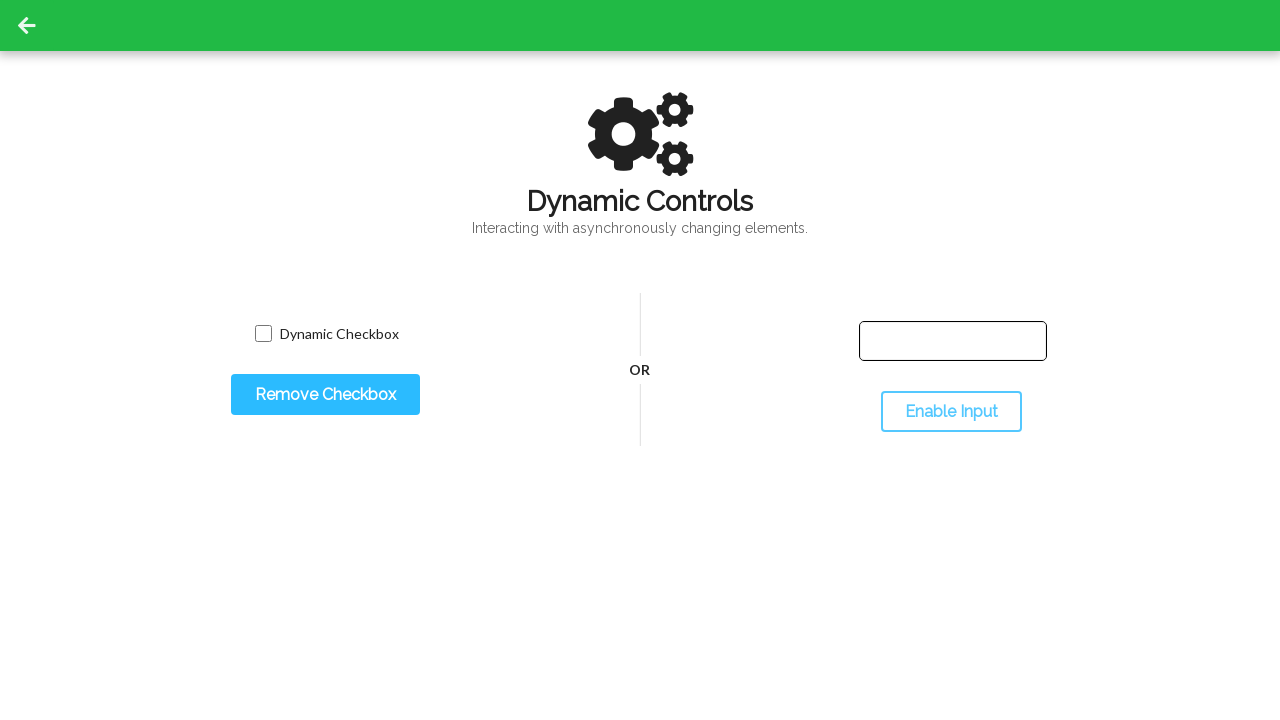

Checkbox became visible
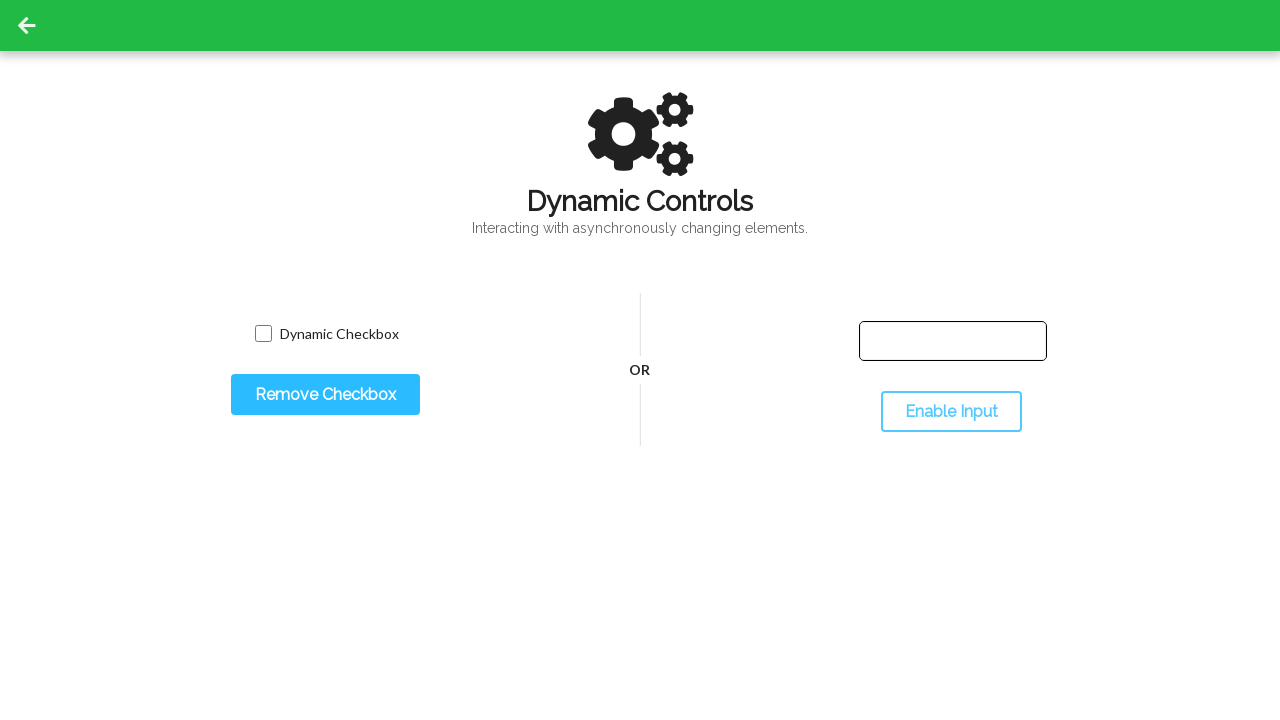

Clicked checkbox to select it at (263, 334) on #dynamicCheckbox
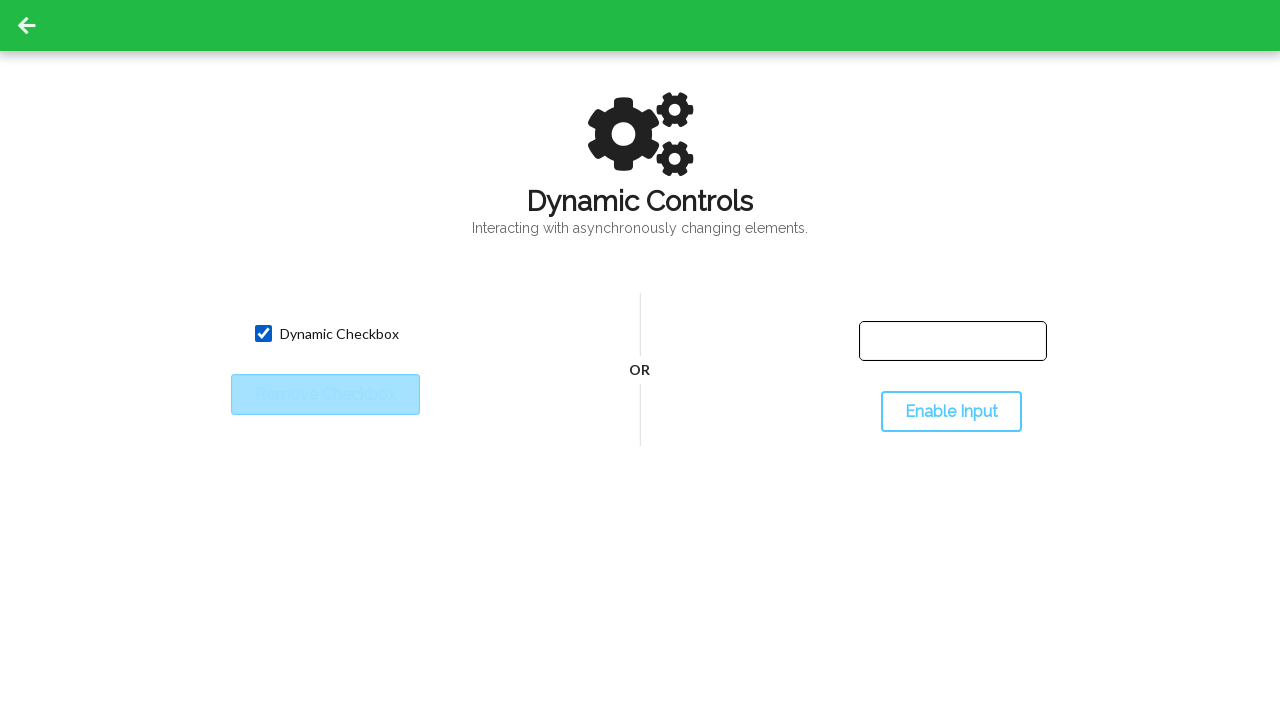

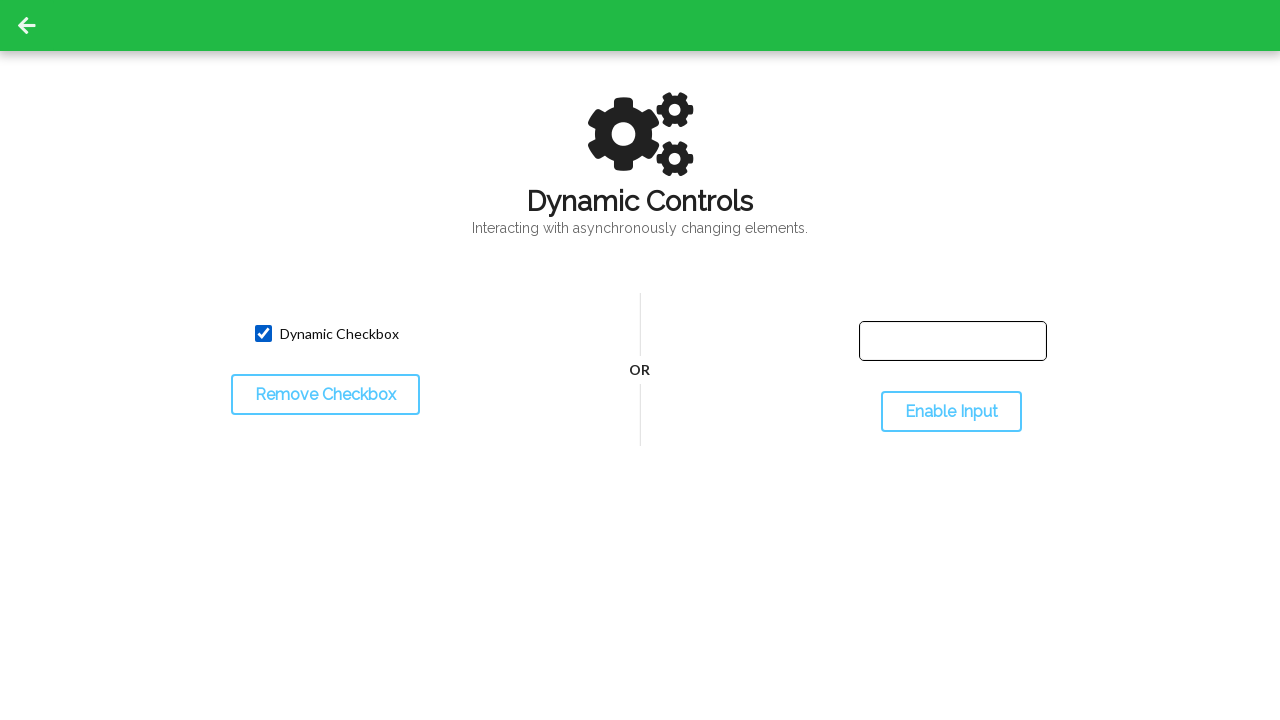